Tests JavaScript confirm dialog by clicking the second alert button, dismissing it with Cancel, and verifying the result text

Starting URL: https://the-internet.herokuapp.com/javascript_alerts

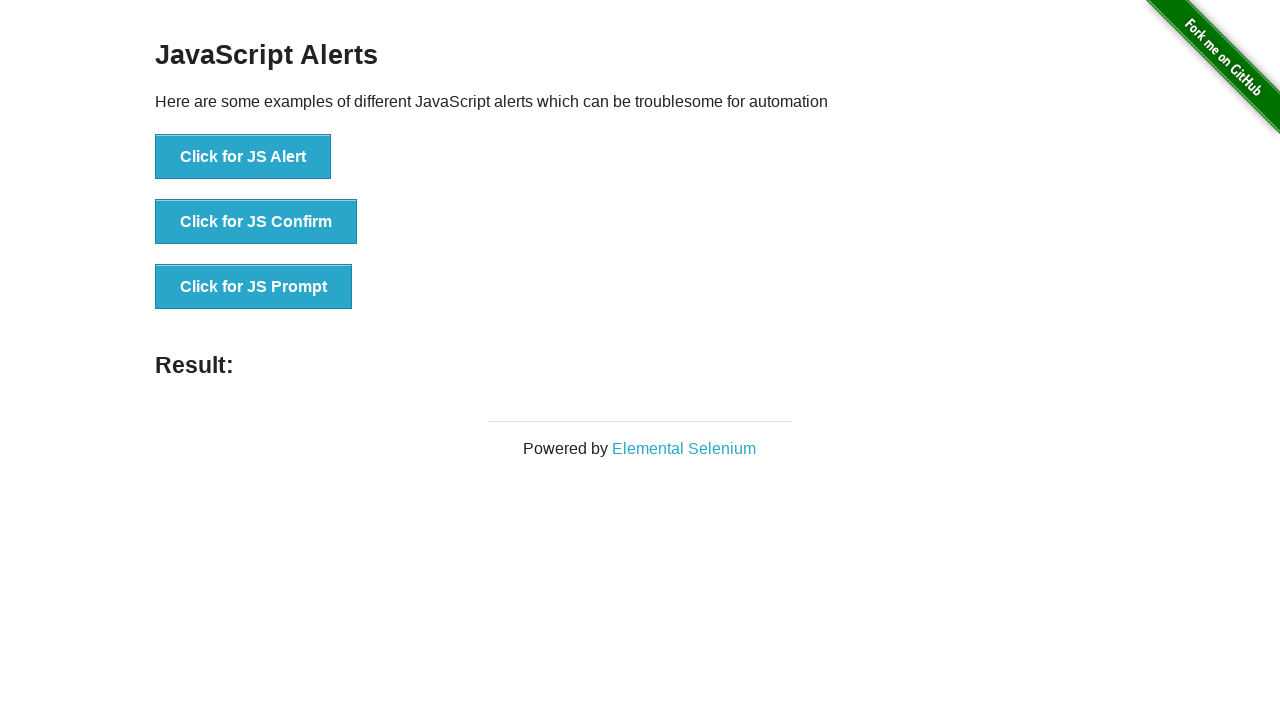

Set up dialog handler to dismiss confirm dialog
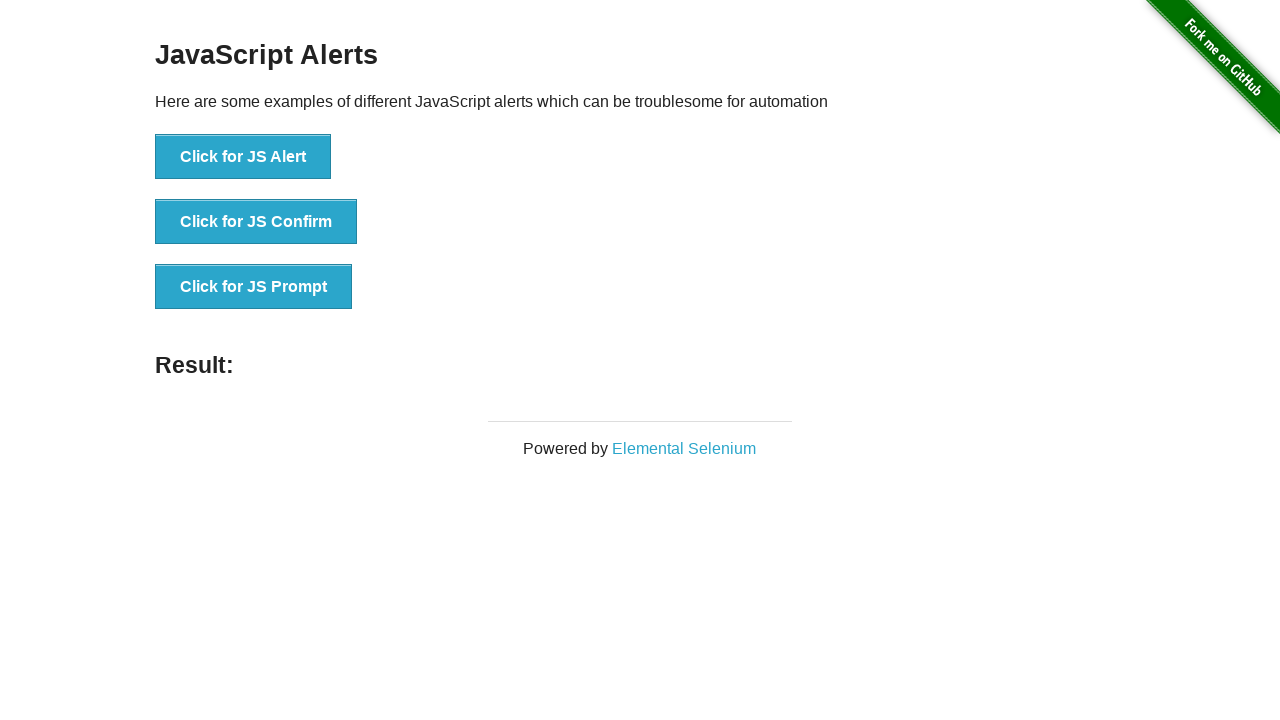

Clicked the confirm button to trigger JavaScript confirm dialog at (256, 222) on button[onclick='jsConfirm()']
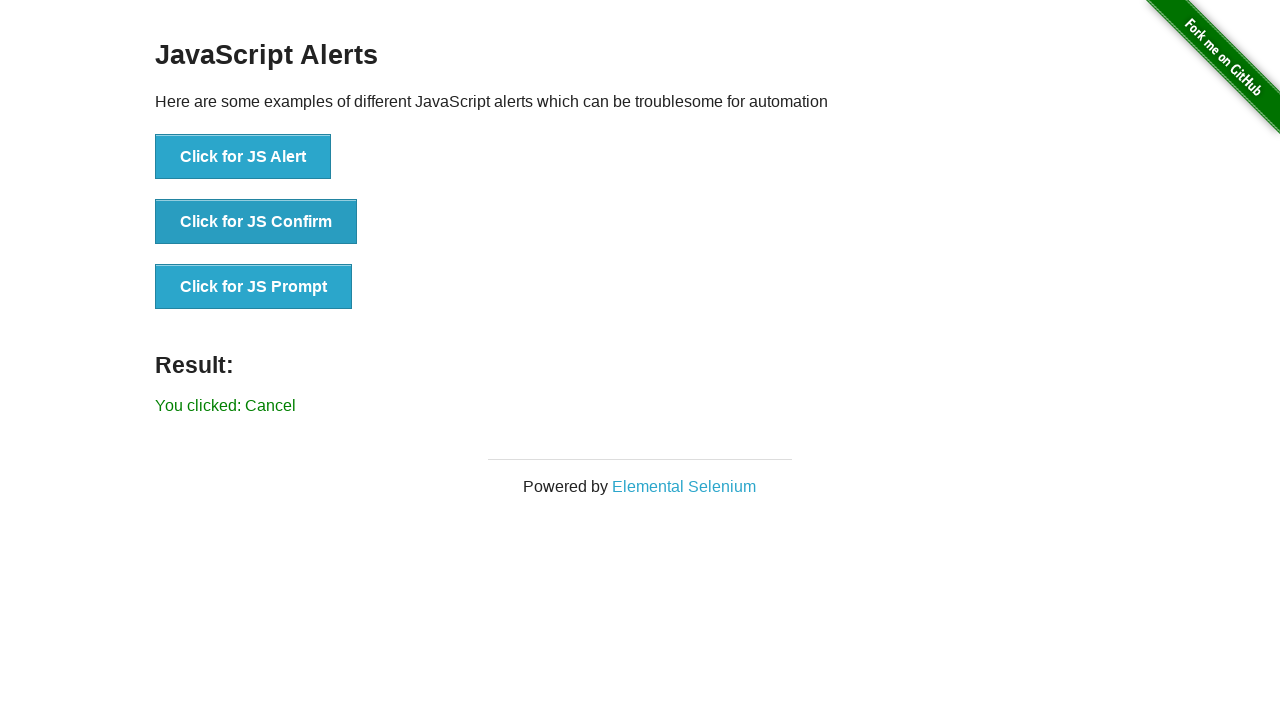

Retrieved result text from page
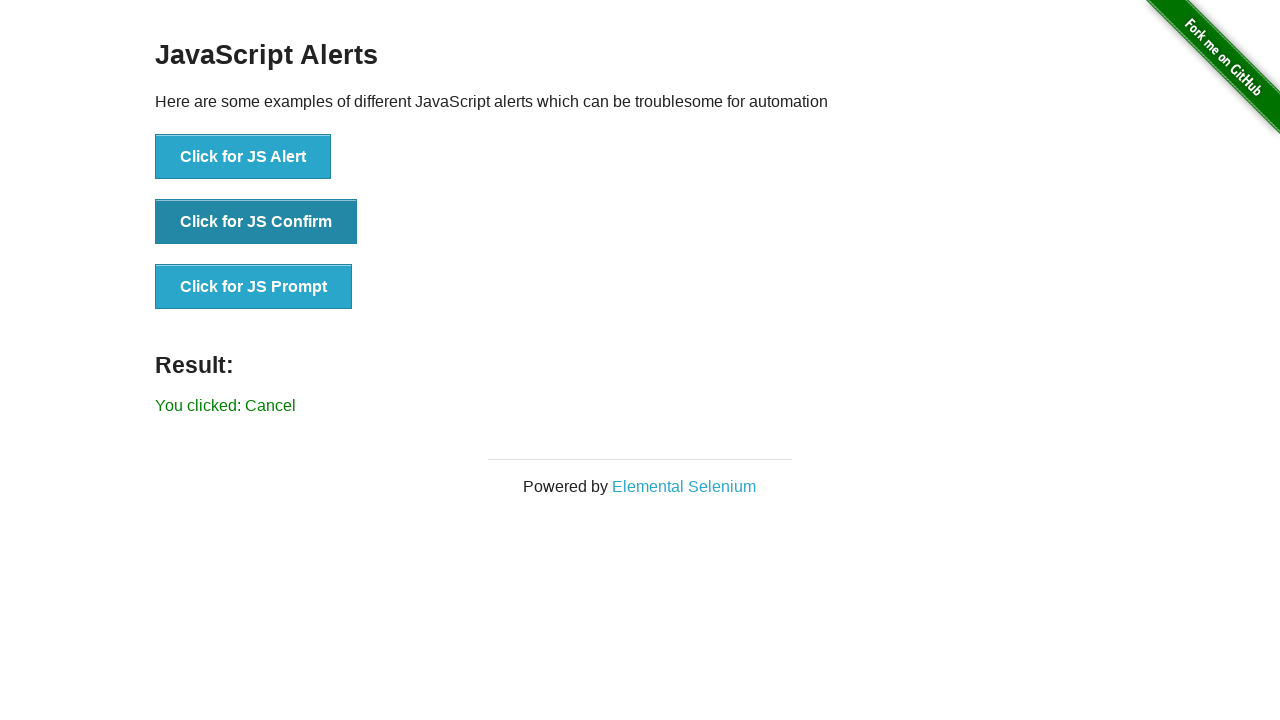

Verified that result text contains 'You clicked: Cancel'
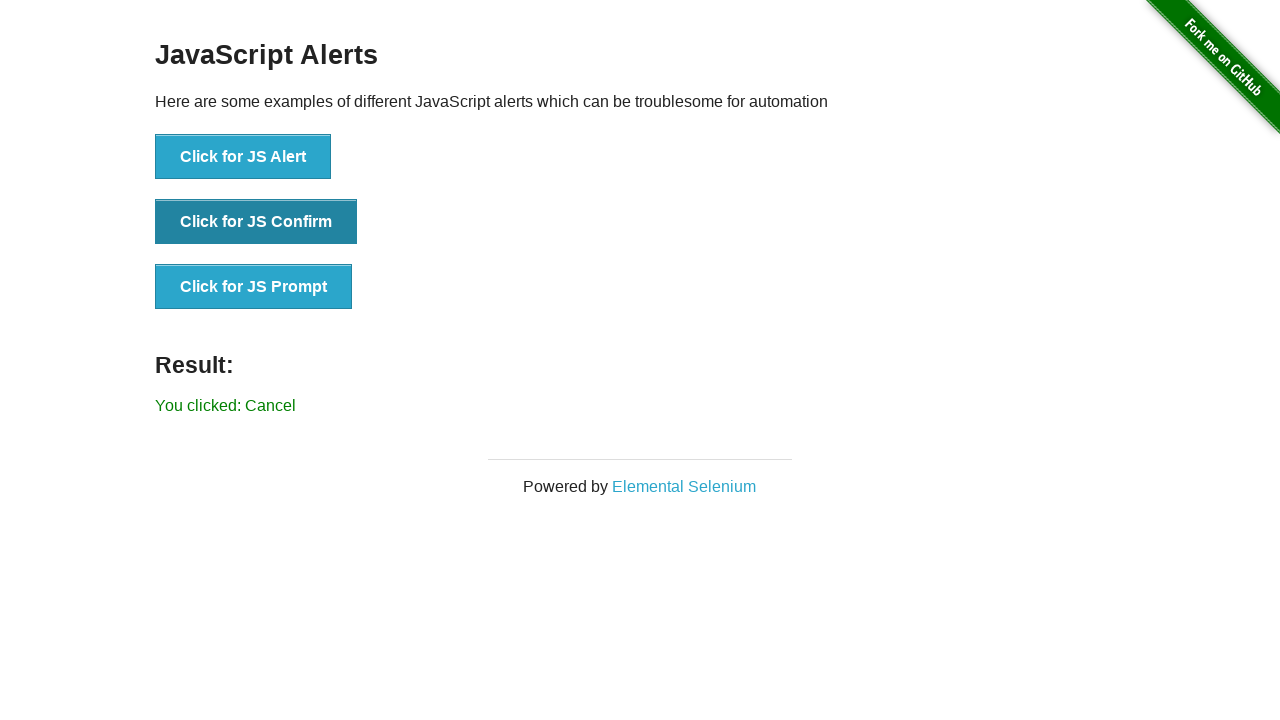

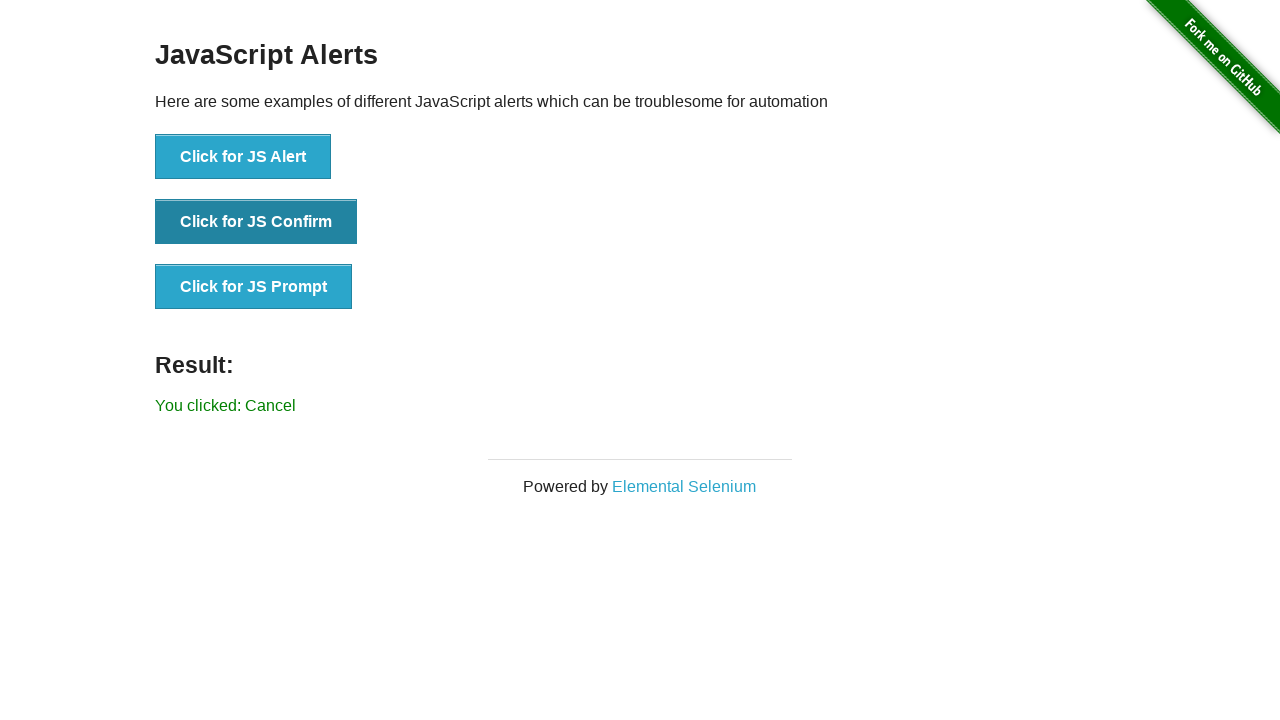